Tests a loading images page by waiting for a specific image element (#award) to be present on the page, verifying that dynamically loaded content appears correctly.

Starting URL: https://bonigarcia.dev/selenium-webdriver-java/loading-images.html

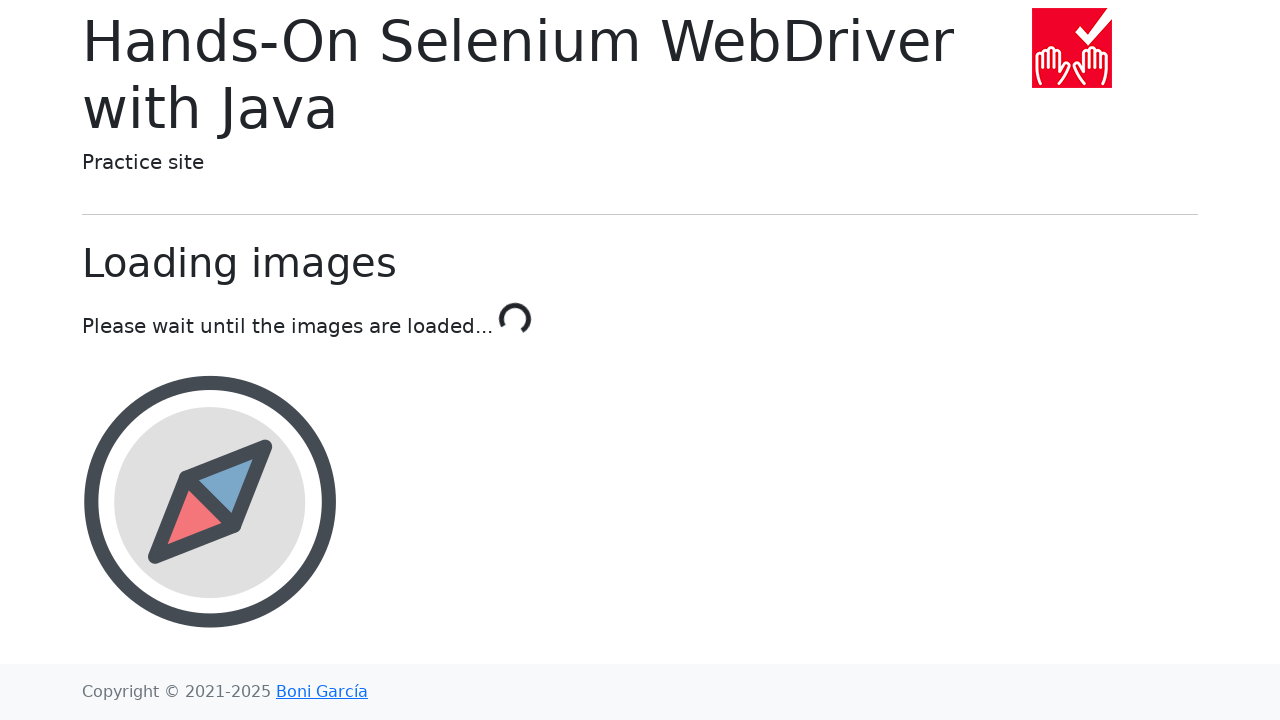

Waited for award image element (#award) to be present on the page
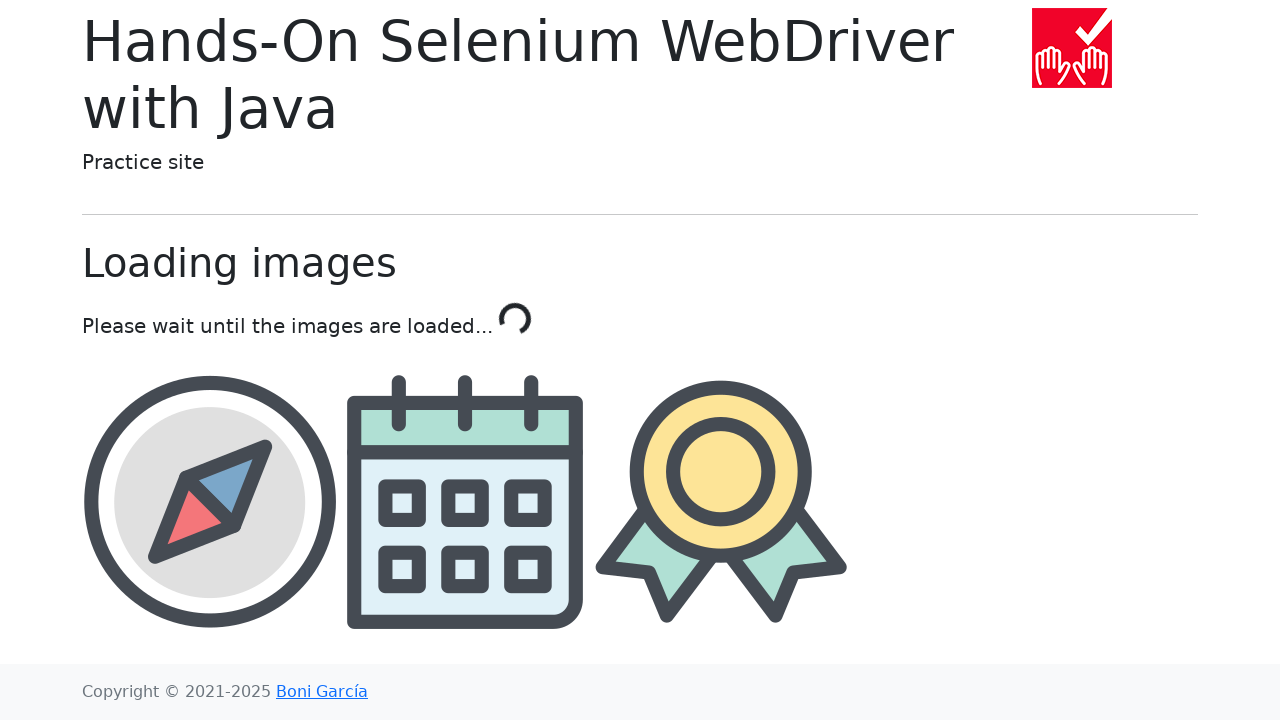

Verified the award image element is visible
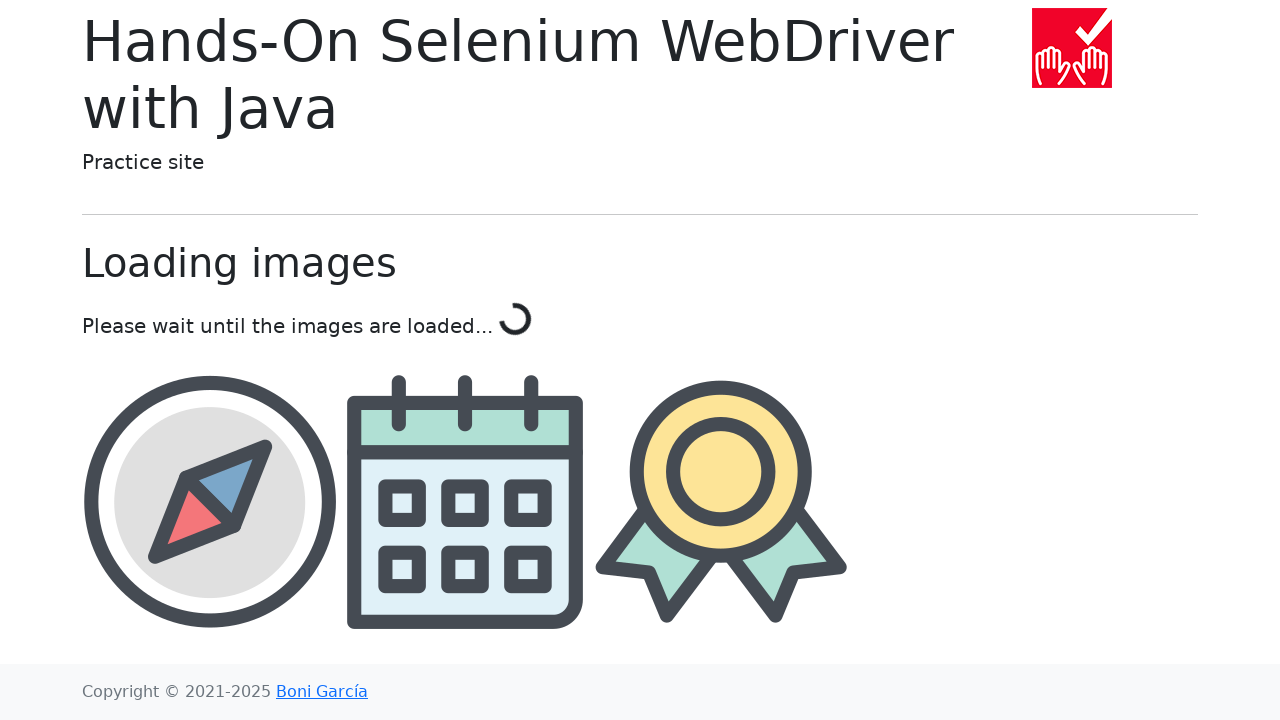

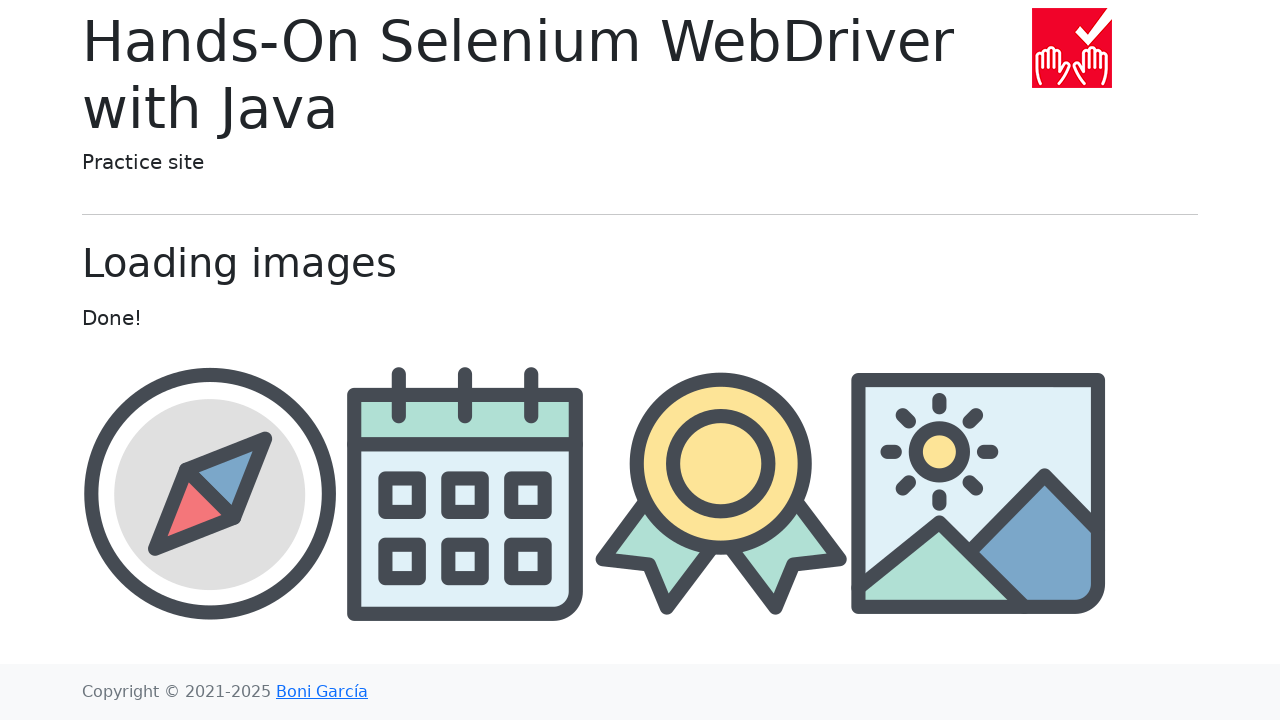